Tests navigation to the registration page by clicking on the registration link from the homepage and verifying the URL changes to the registration page.

Starting URL: https://qa.koel.app

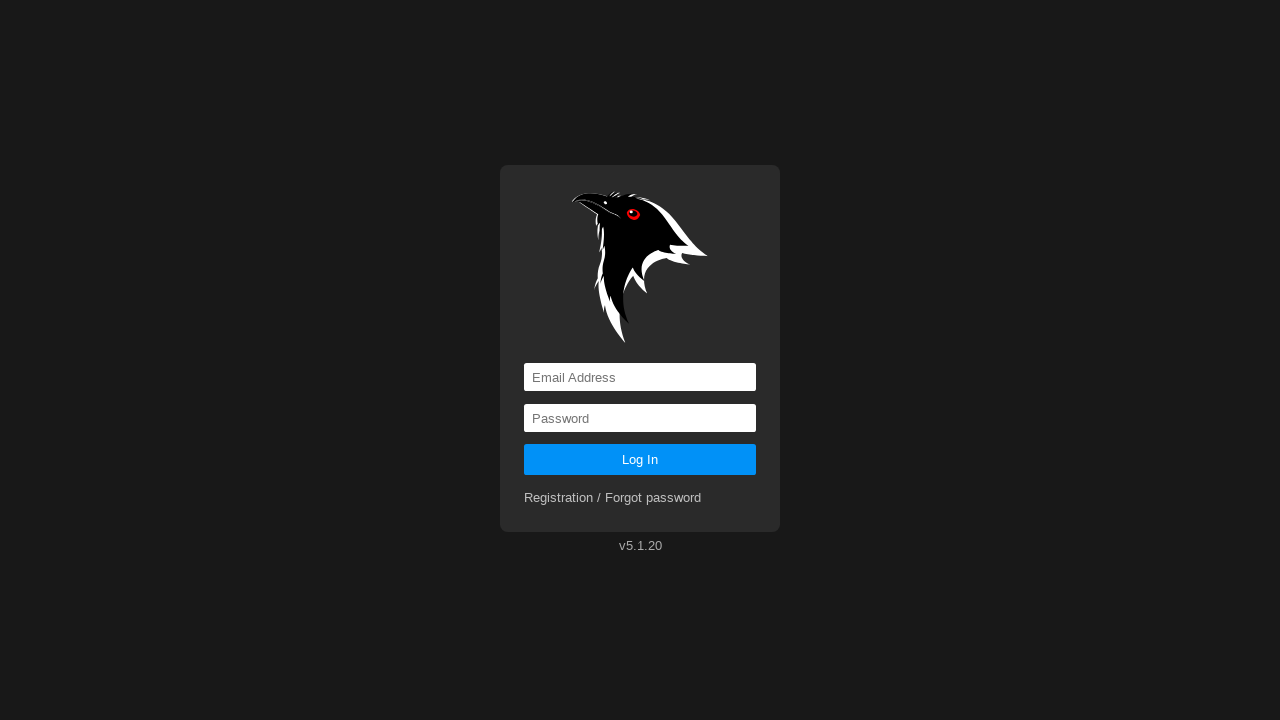

Clicked on the registration link at (613, 498) on a[href*='registration']
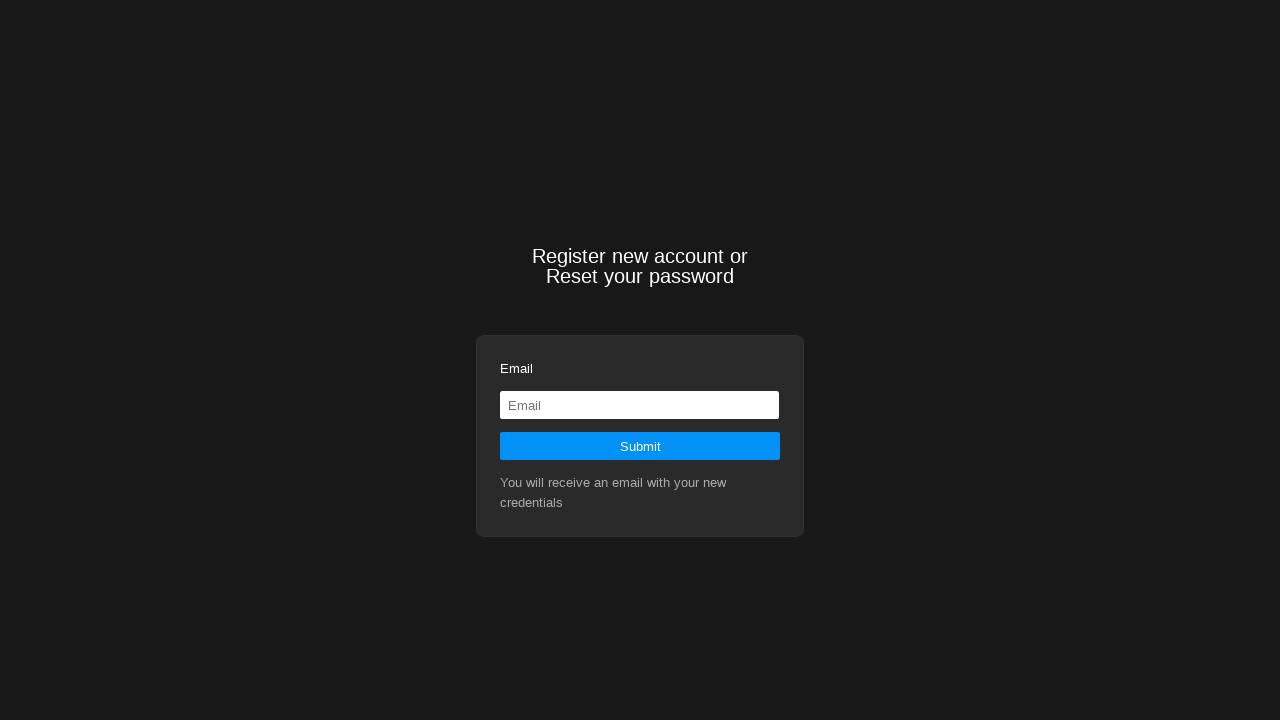

Waited for navigation to registration page to complete
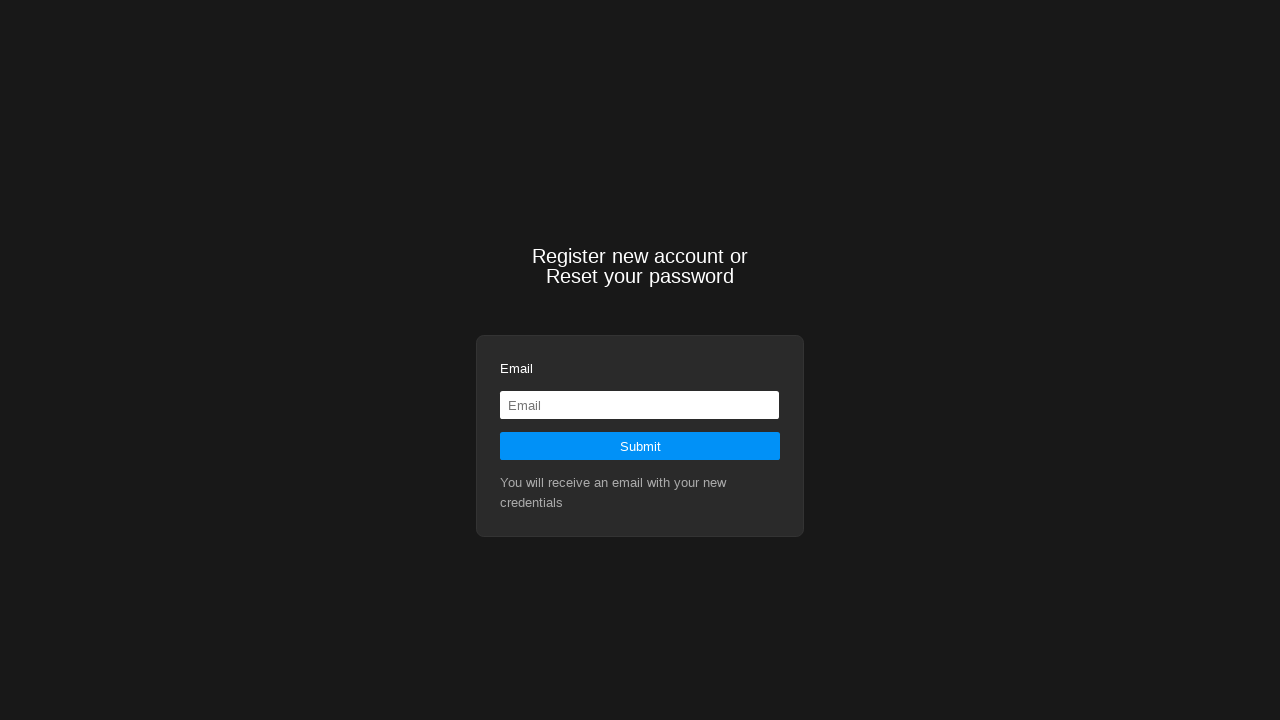

Verified URL is https://qa.koel.app/registration
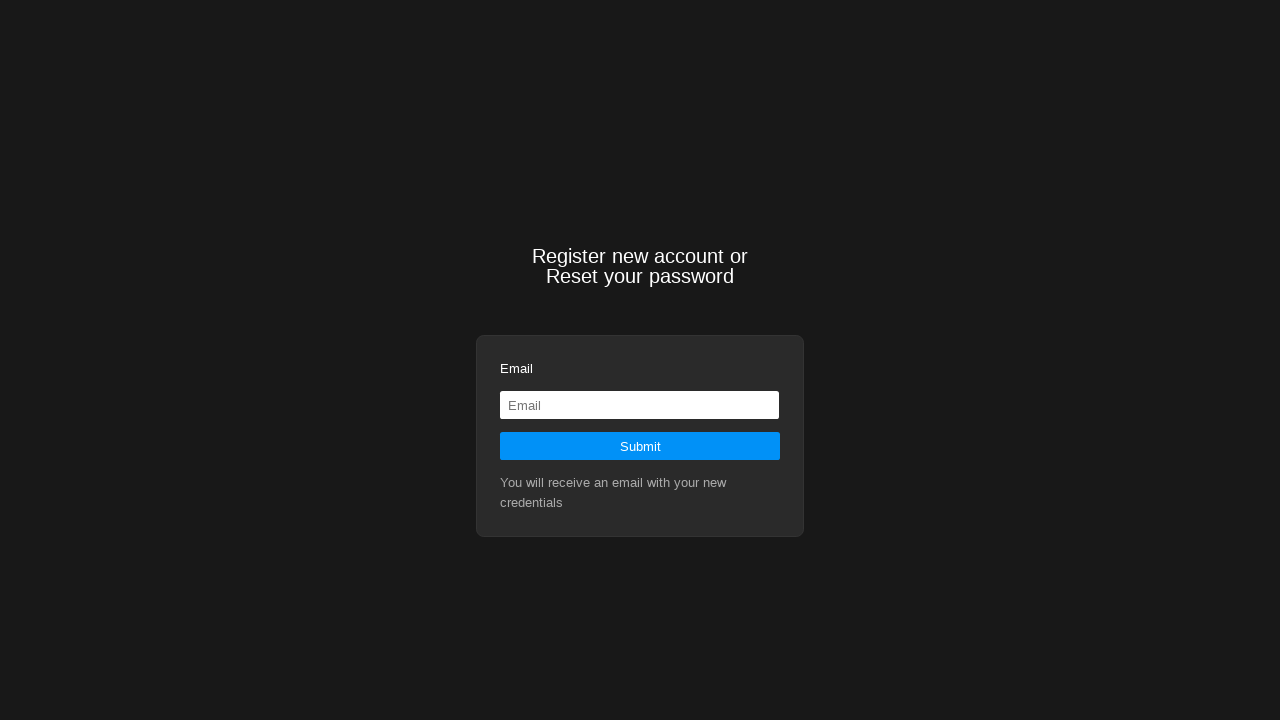

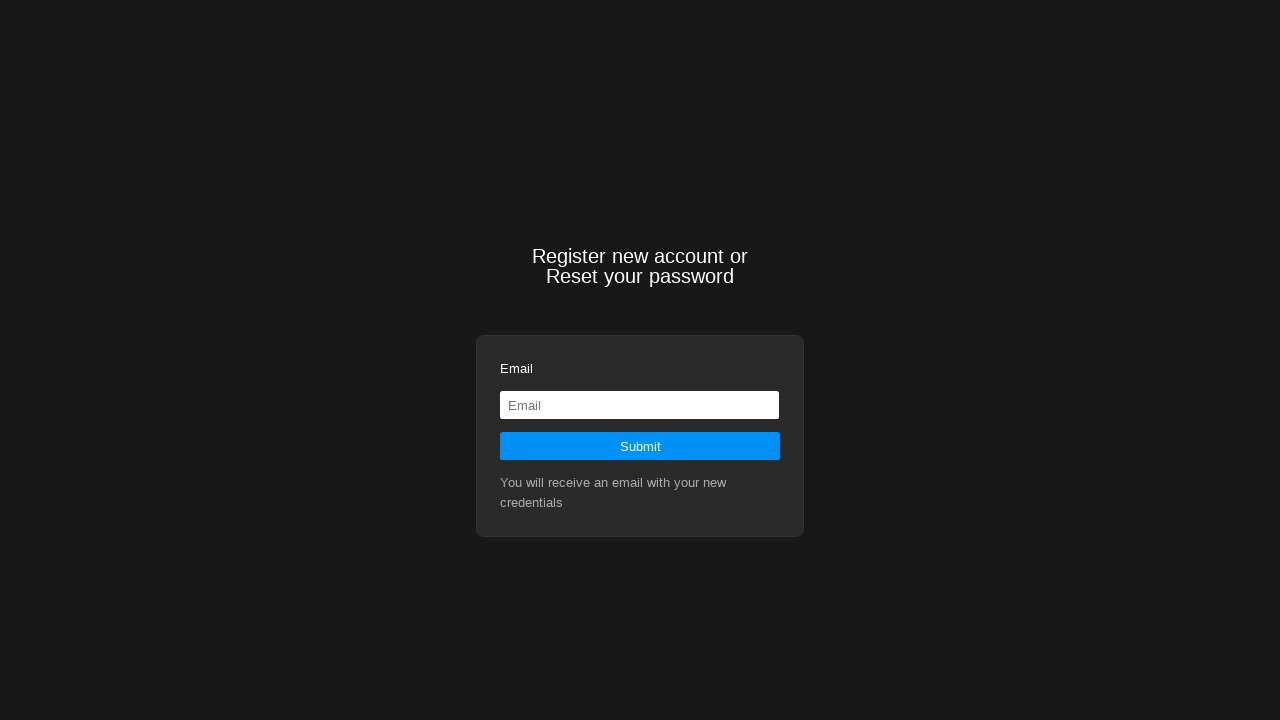